Tests handling multiple browser windows by navigating to a page that opens a new window, switching between parent and child windows, and verifying content in each window

Starting URL: https://the-internet.herokuapp.com/

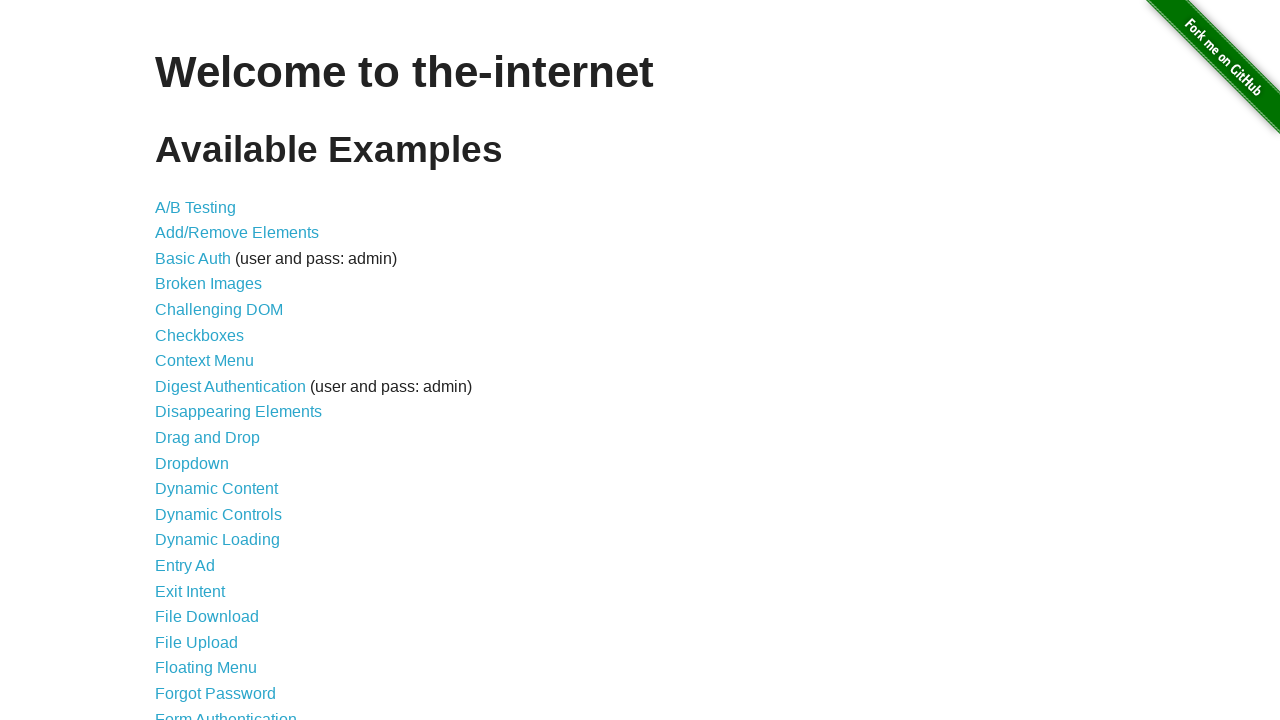

Clicked on Multiple Windows link at (218, 369) on xpath=//a[contains(text(),'Multiple Windows')]
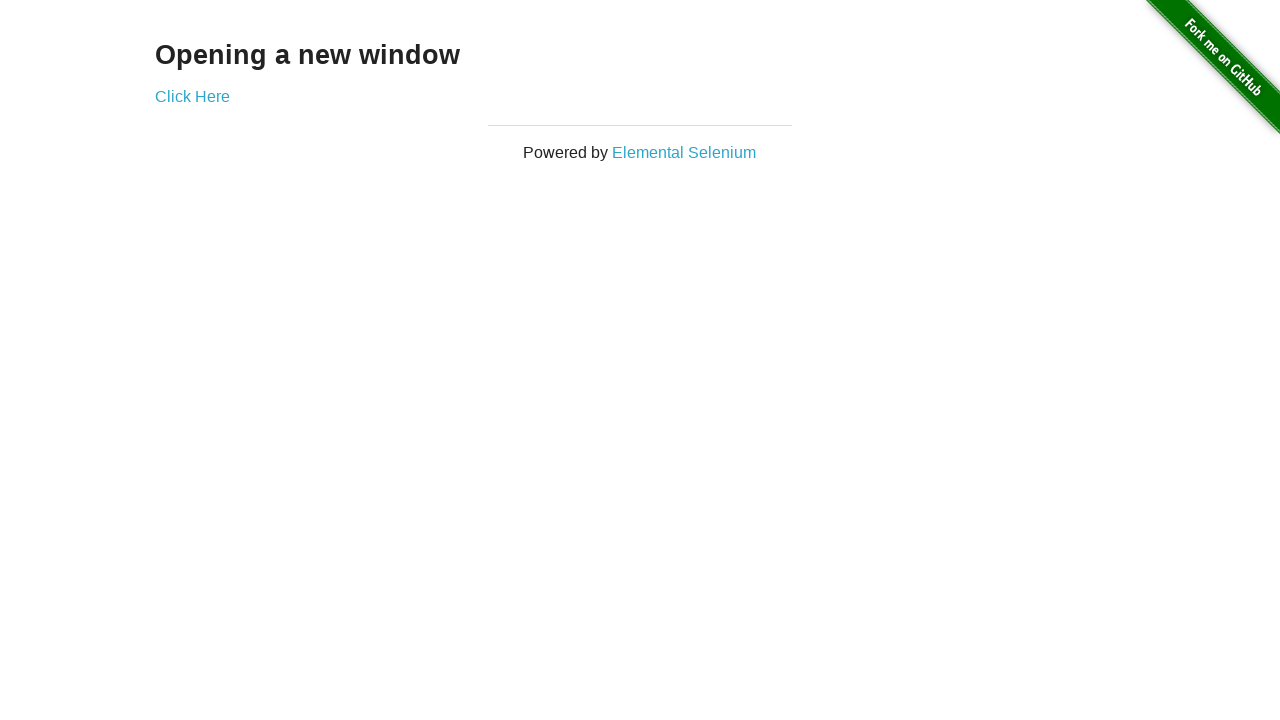

Clicked on 'Click Here' link to open new window at (192, 96) on a:has-text('Click Here')
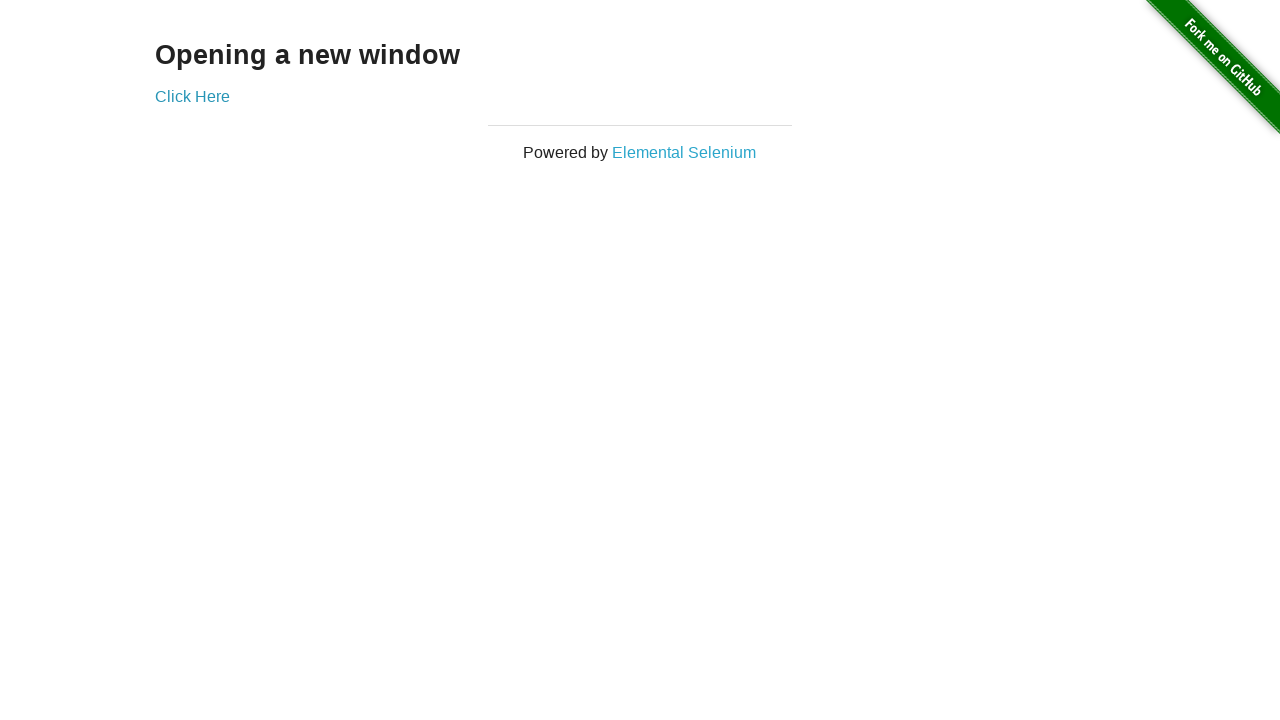

New window opened and captured
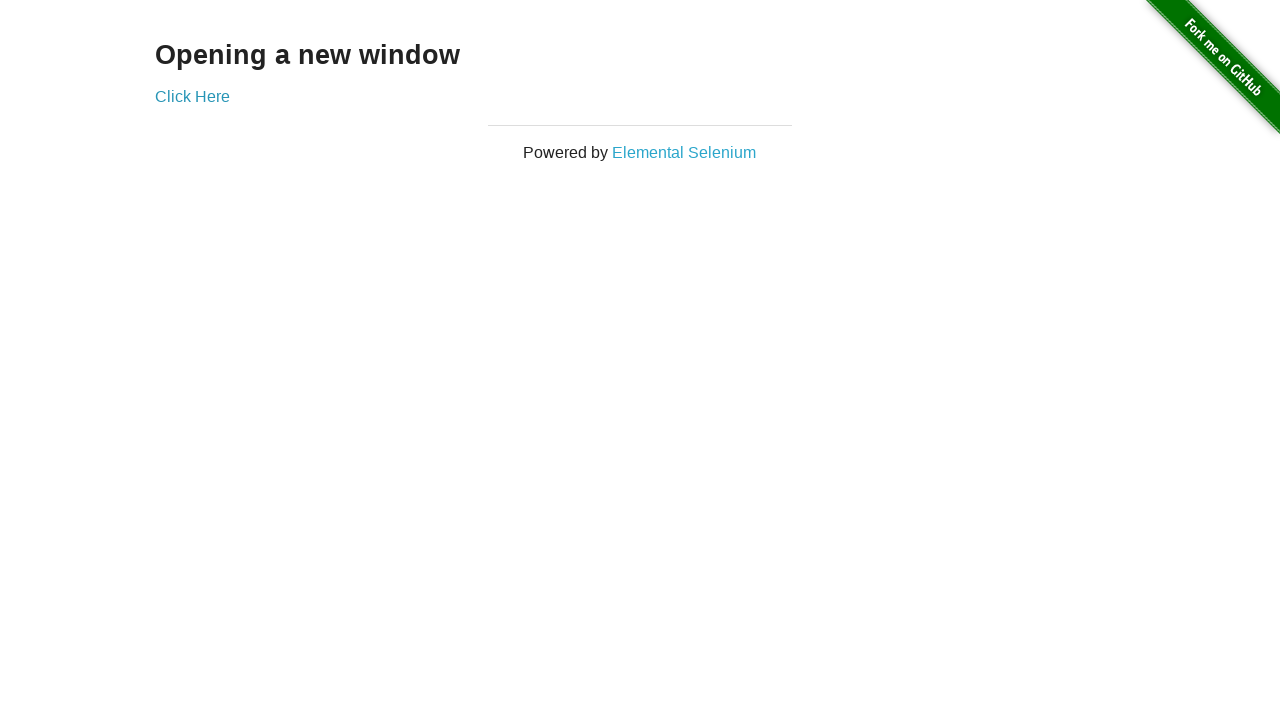

Waited for 'New Window' heading in child window
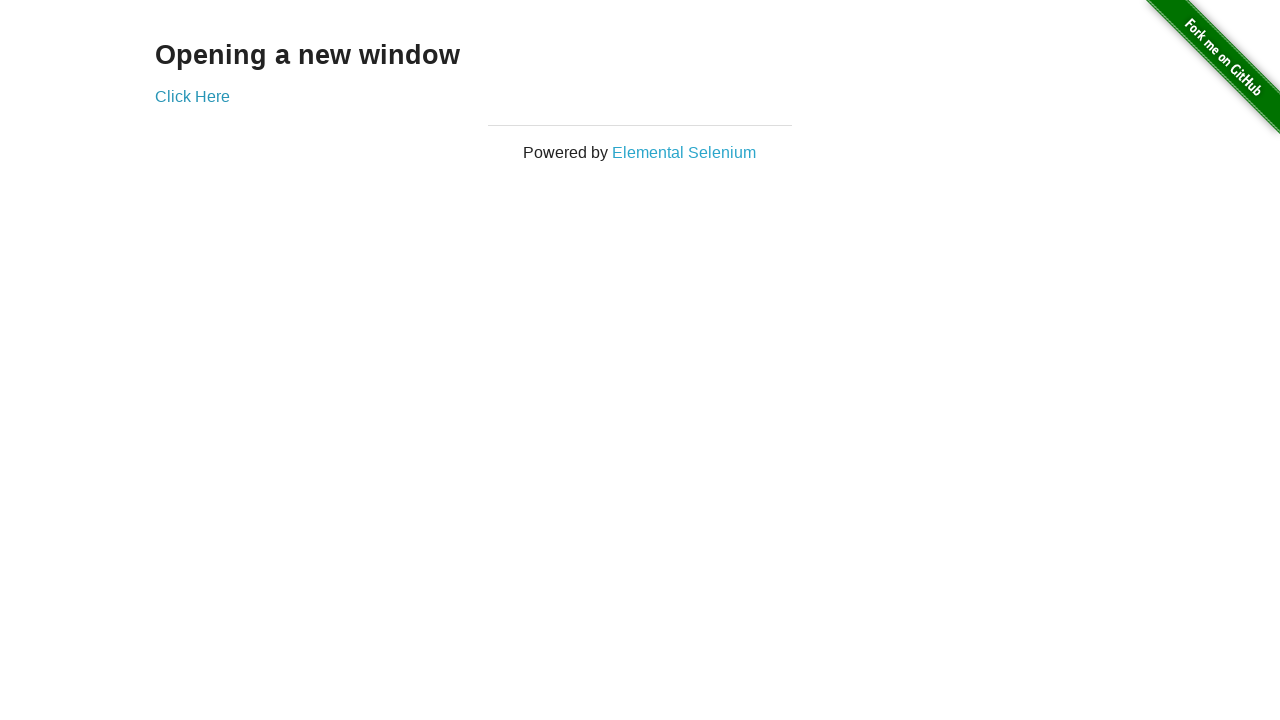

Retrieved text from child window: 'New Window'
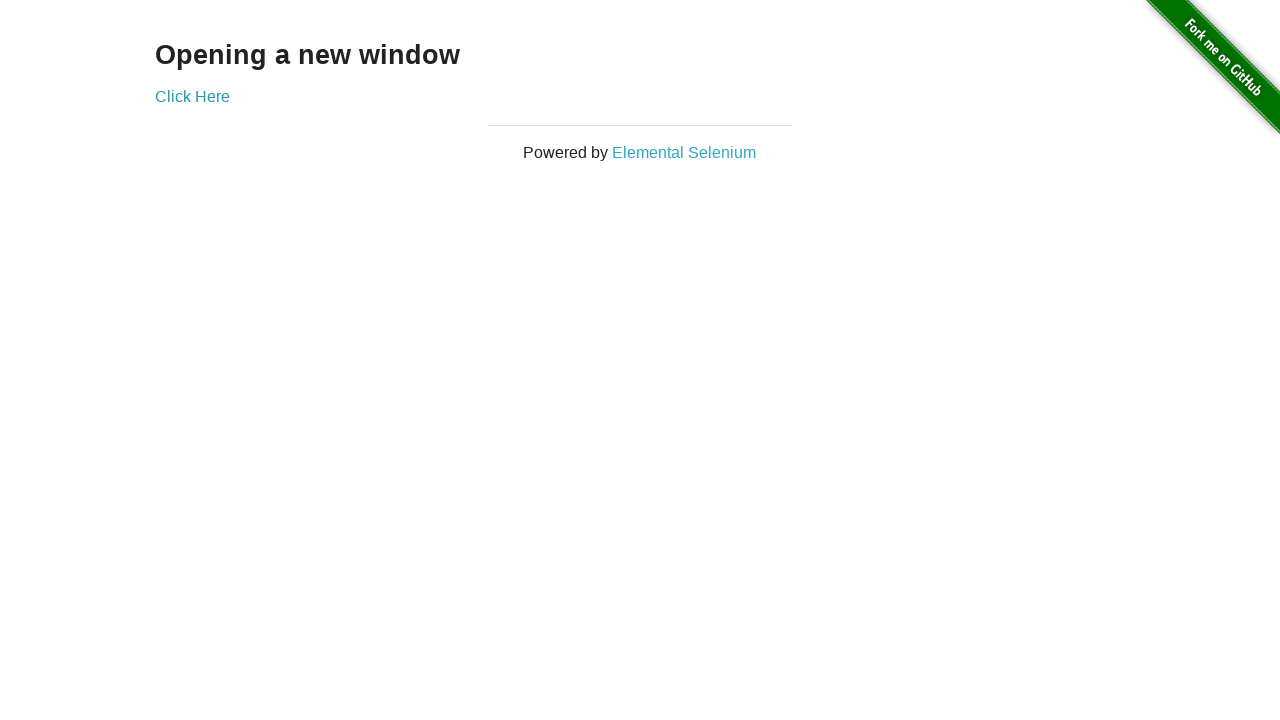

Retrieved text from parent window: 'Opening a new window'
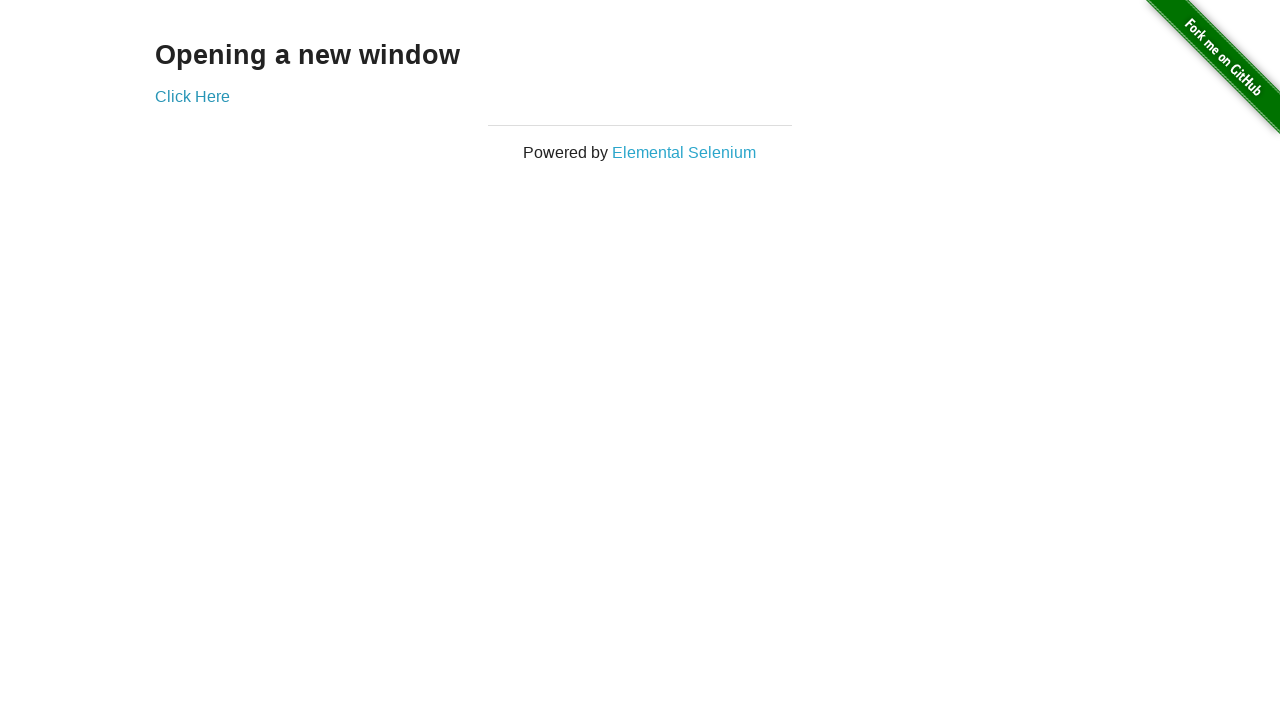

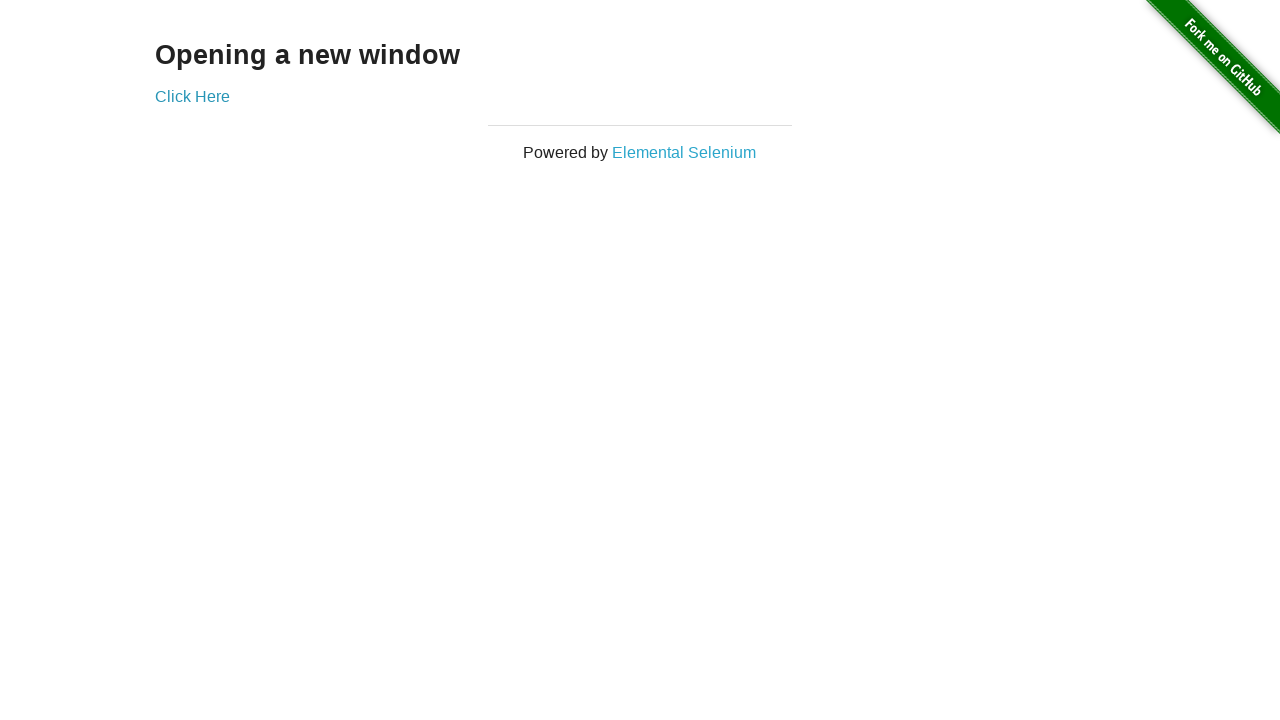